Tests editing a todo item by double-clicking and entering new text

Starting URL: https://demo.playwright.dev/todomvc

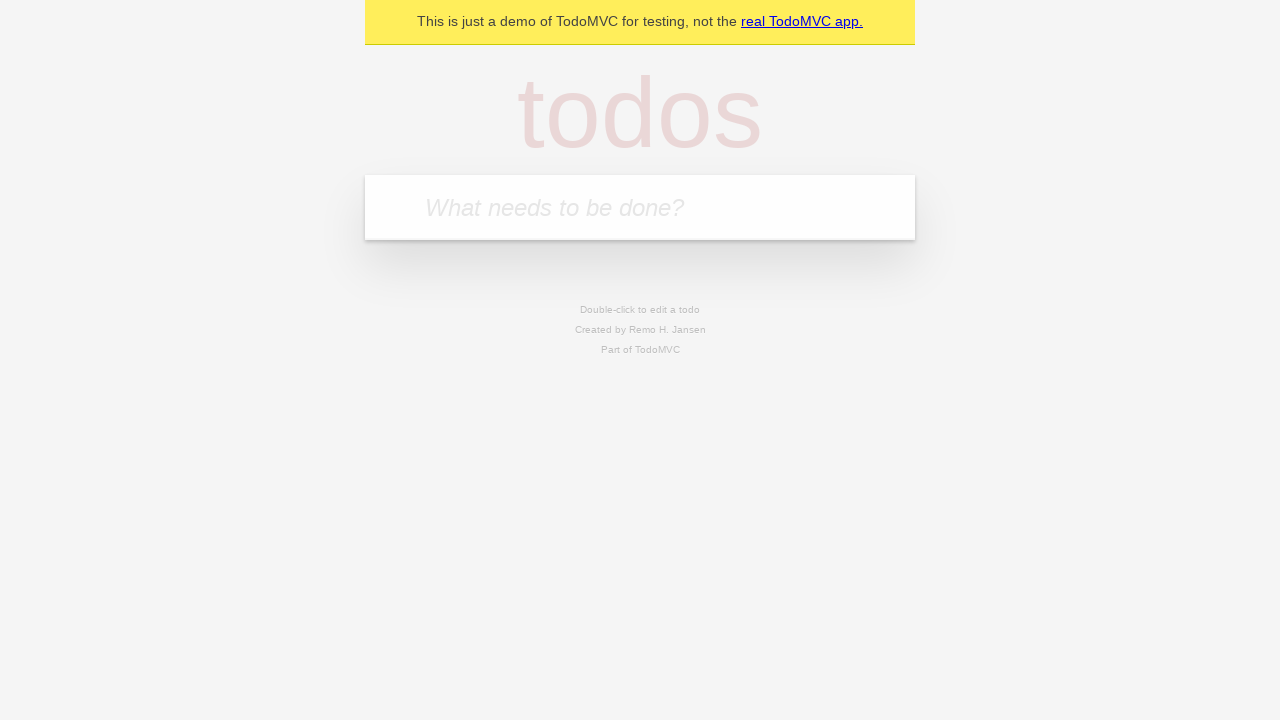

Filled todo input field with 'buy some cheese' on internal:attr=[placeholder="What needs to be done?"i]
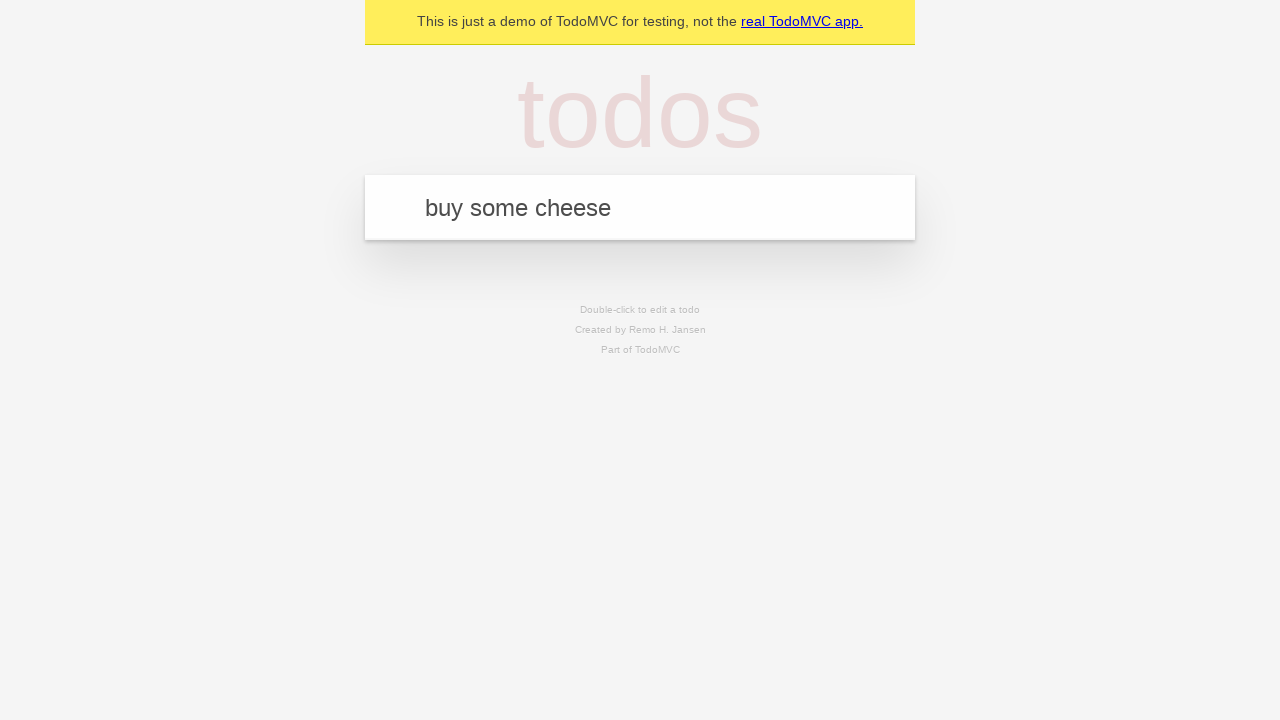

Pressed Enter to create todo item 'buy some cheese' on internal:attr=[placeholder="What needs to be done?"i]
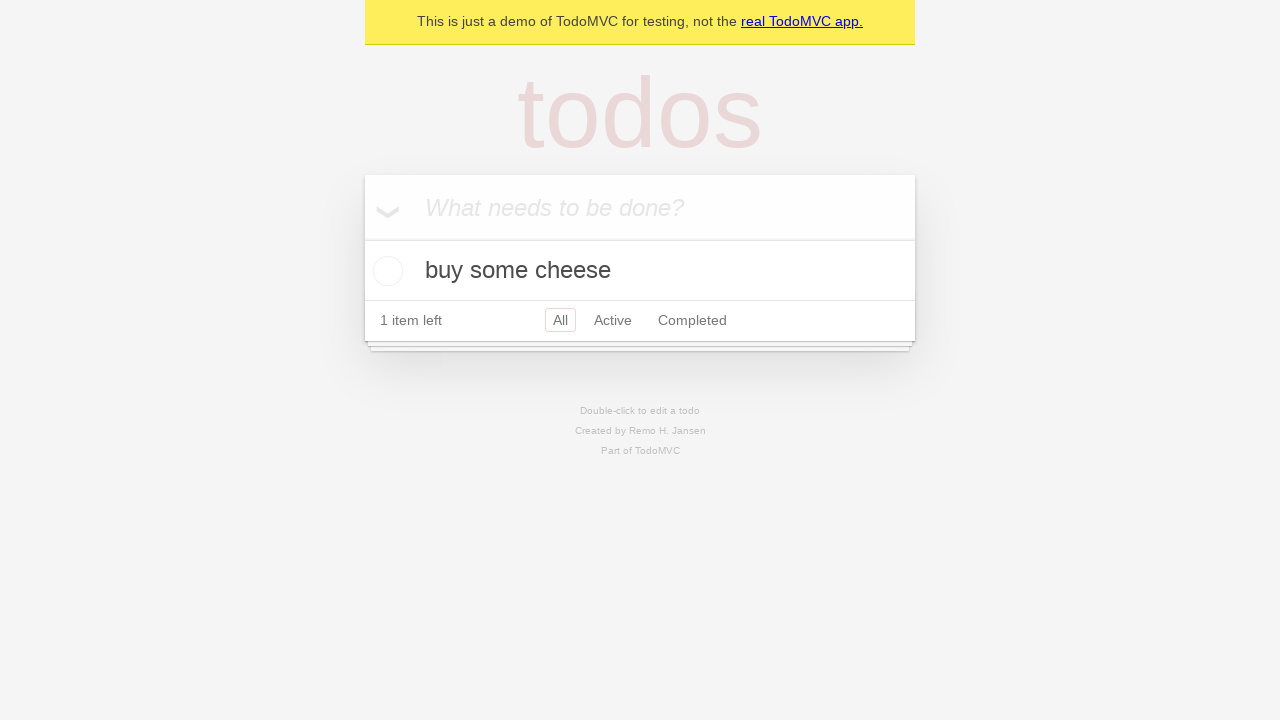

Filled todo input field with 'feed the cat' on internal:attr=[placeholder="What needs to be done?"i]
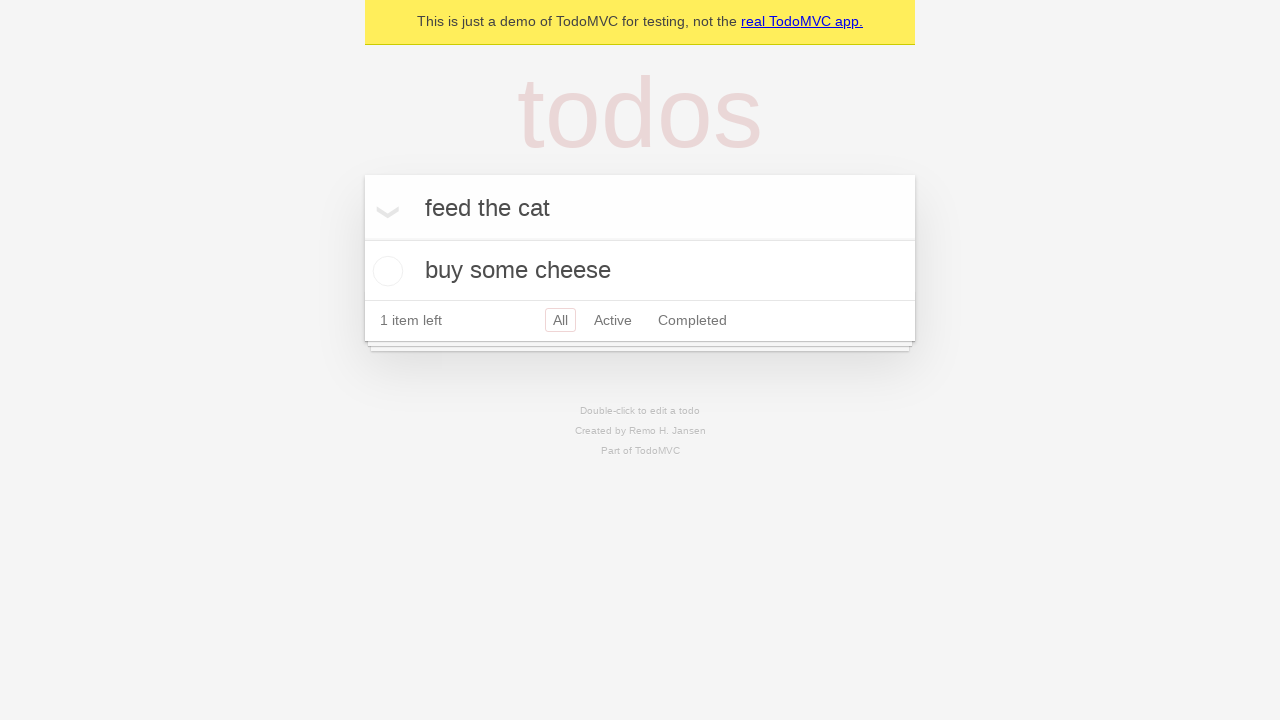

Pressed Enter to create todo item 'feed the cat' on internal:attr=[placeholder="What needs to be done?"i]
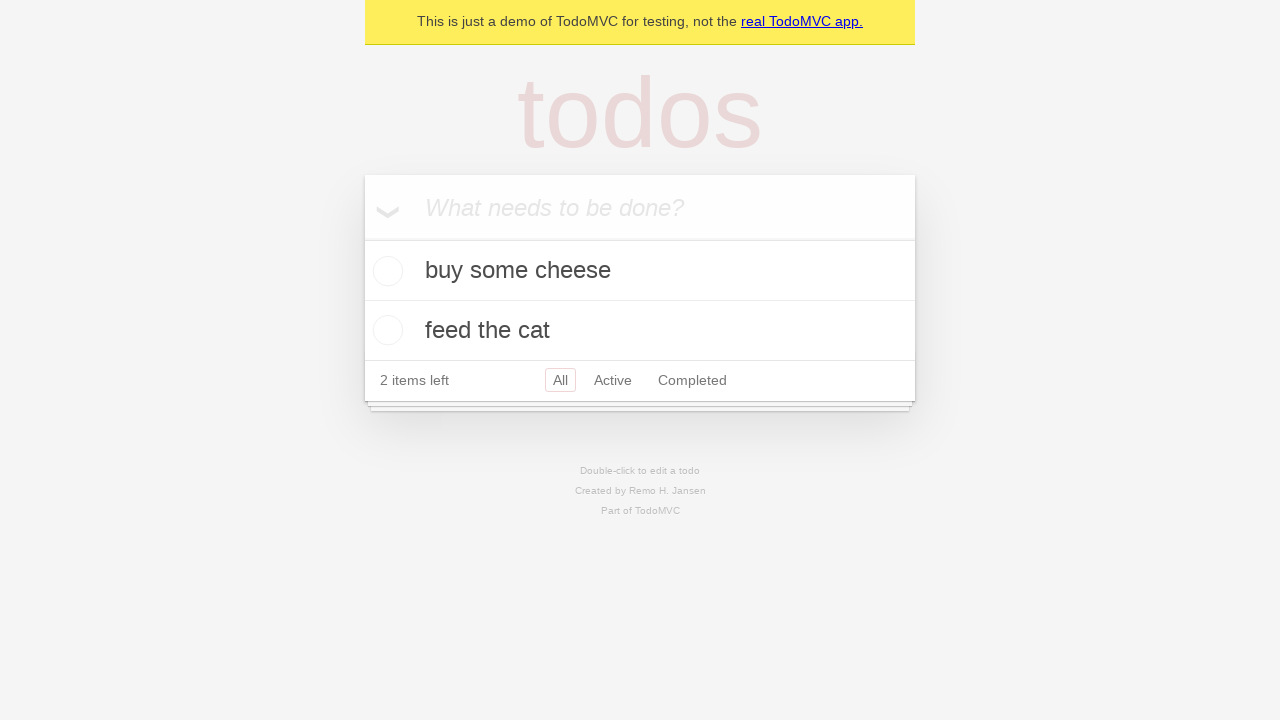

Filled todo input field with 'book a doctors appointment' on internal:attr=[placeholder="What needs to be done?"i]
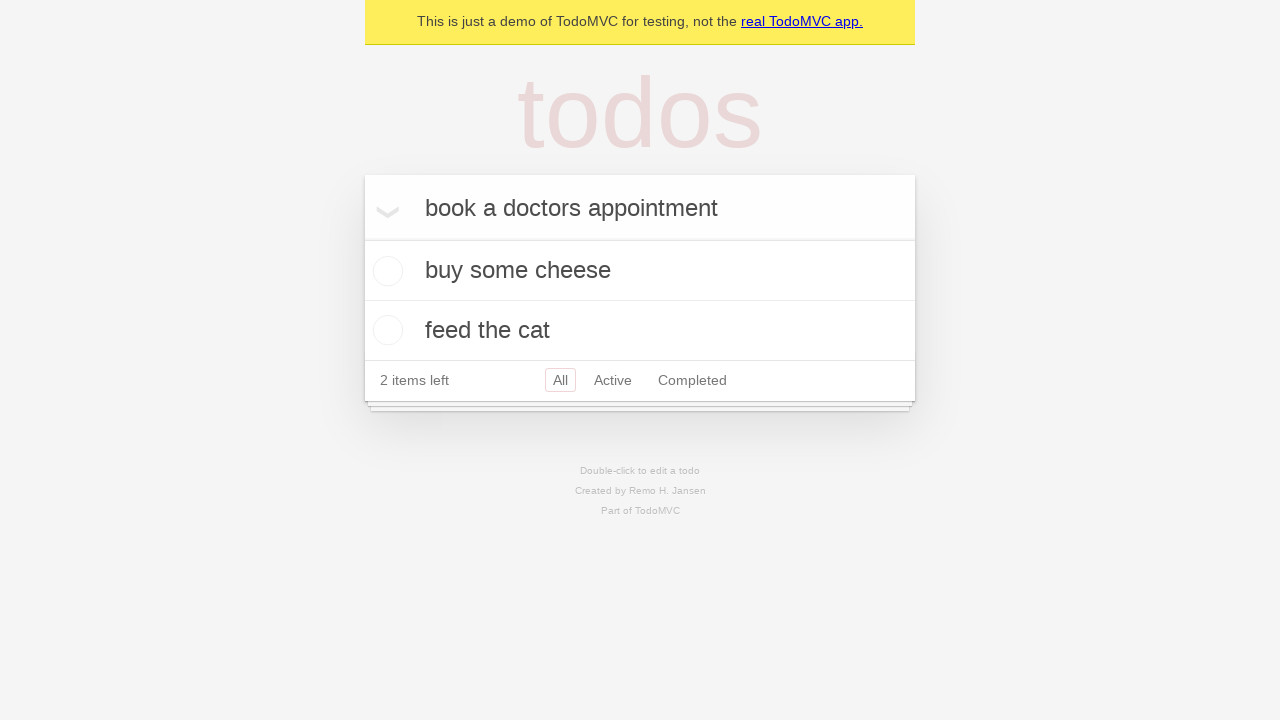

Pressed Enter to create todo item 'book a doctors appointment' on internal:attr=[placeholder="What needs to be done?"i]
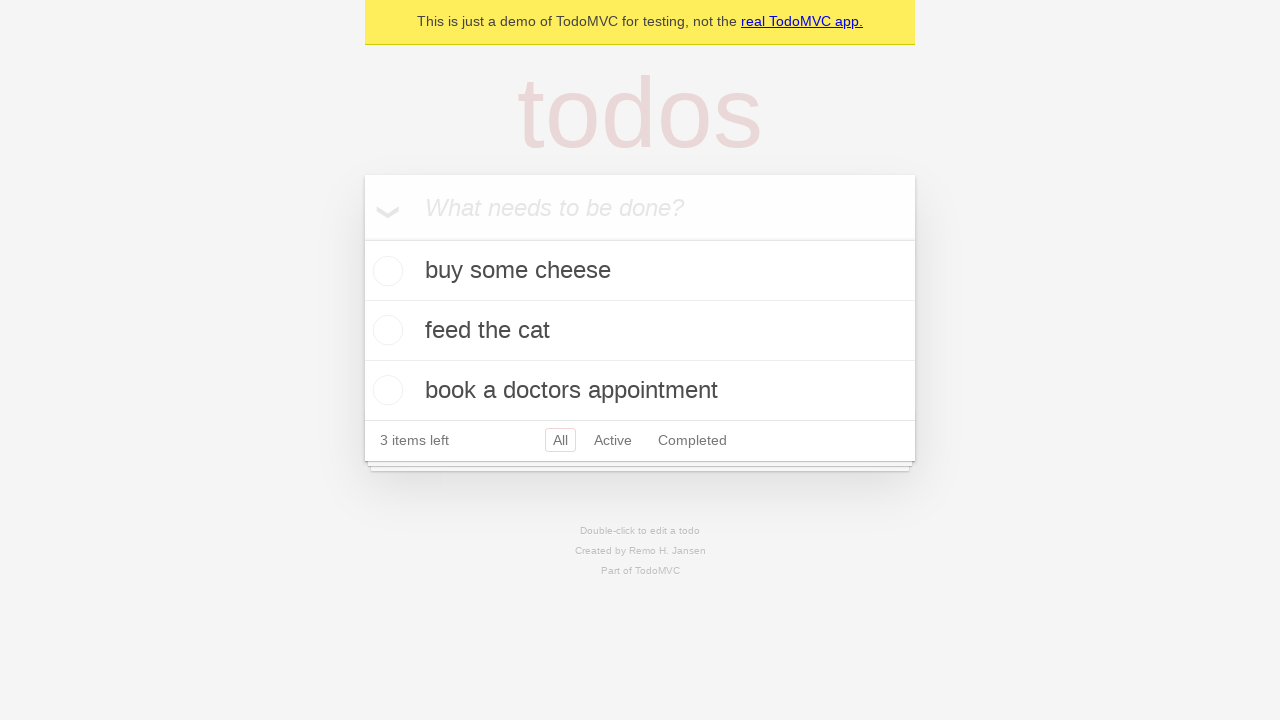

All three todo items created and loaded
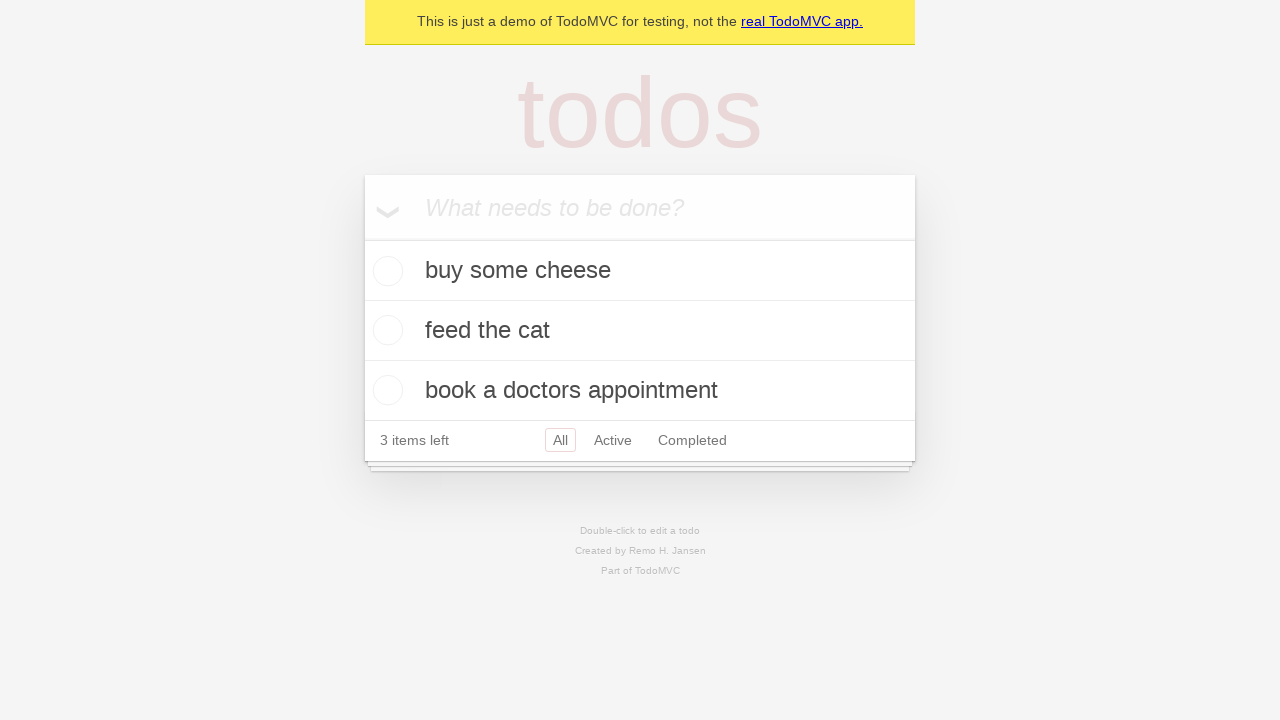

Double-clicked second todo item to enter edit mode at (640, 331) on internal:testid=[data-testid="todo-item"s] >> nth=1
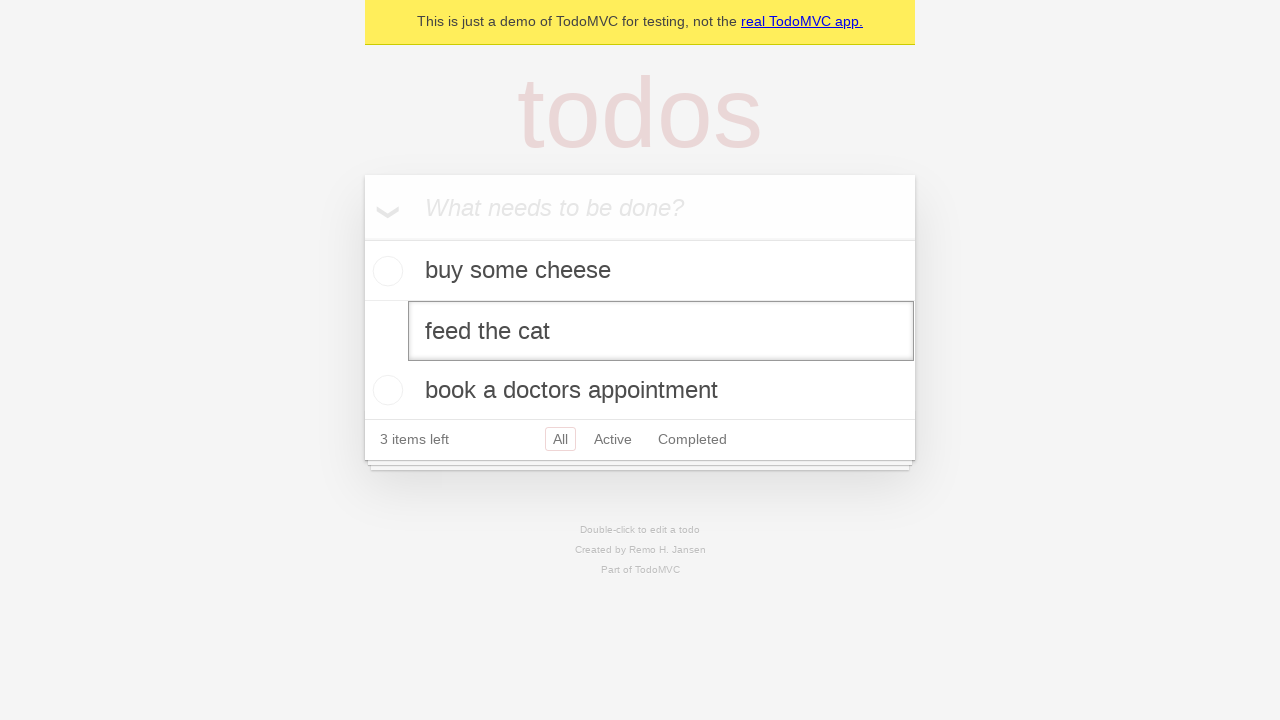

Entered new text 'buy some sausages' in the edit field on internal:testid=[data-testid="todo-item"s] >> nth=1 >> internal:role=textbox[nam
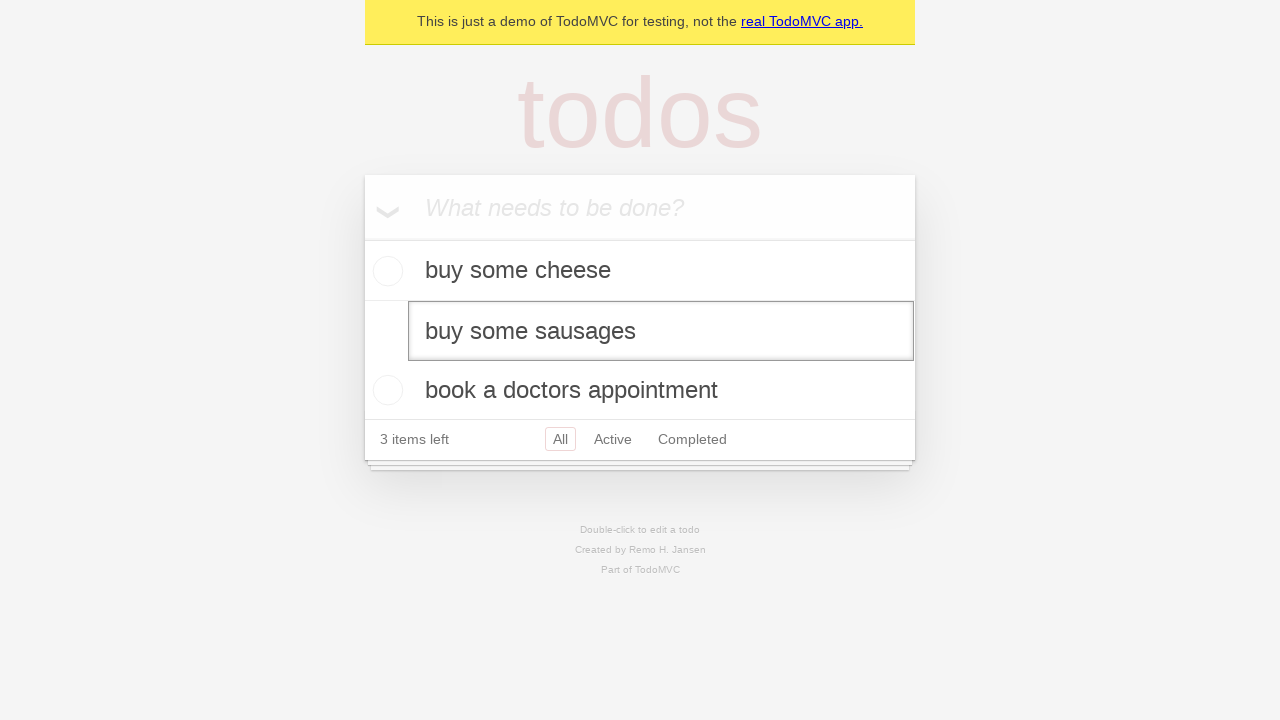

Pressed Enter to save the edited todo item on internal:testid=[data-testid="todo-item"s] >> nth=1 >> internal:role=textbox[nam
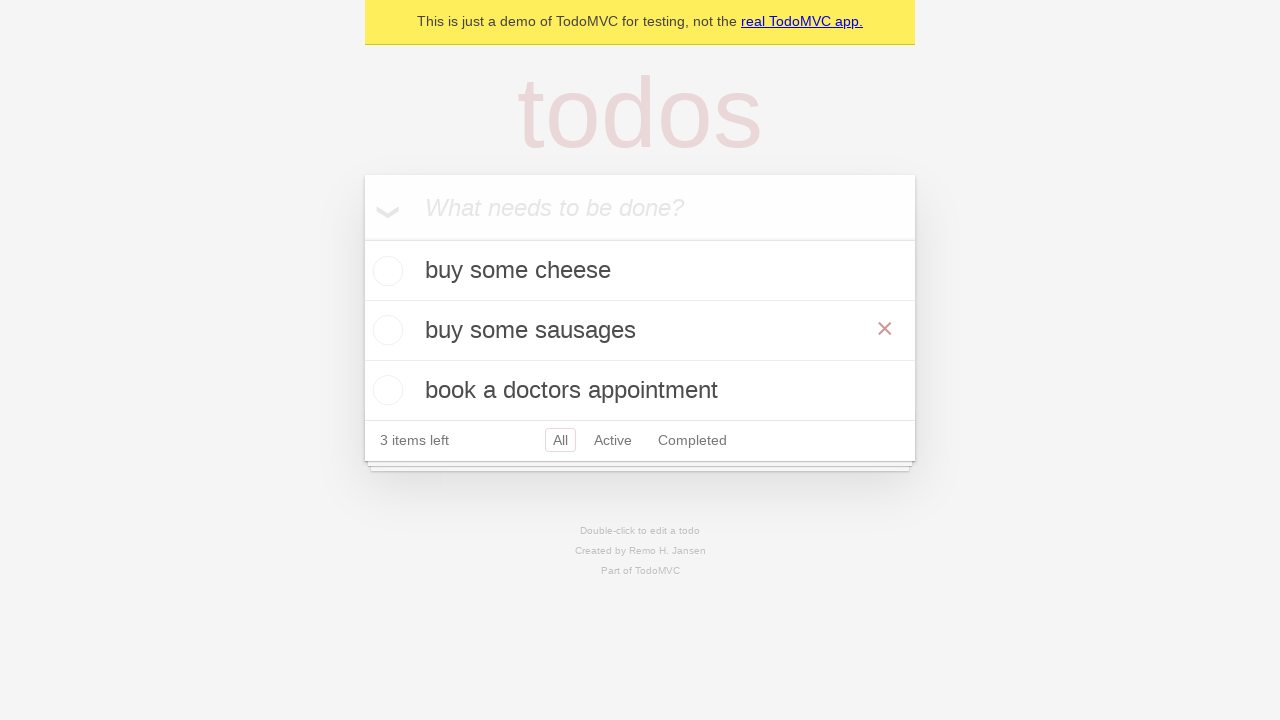

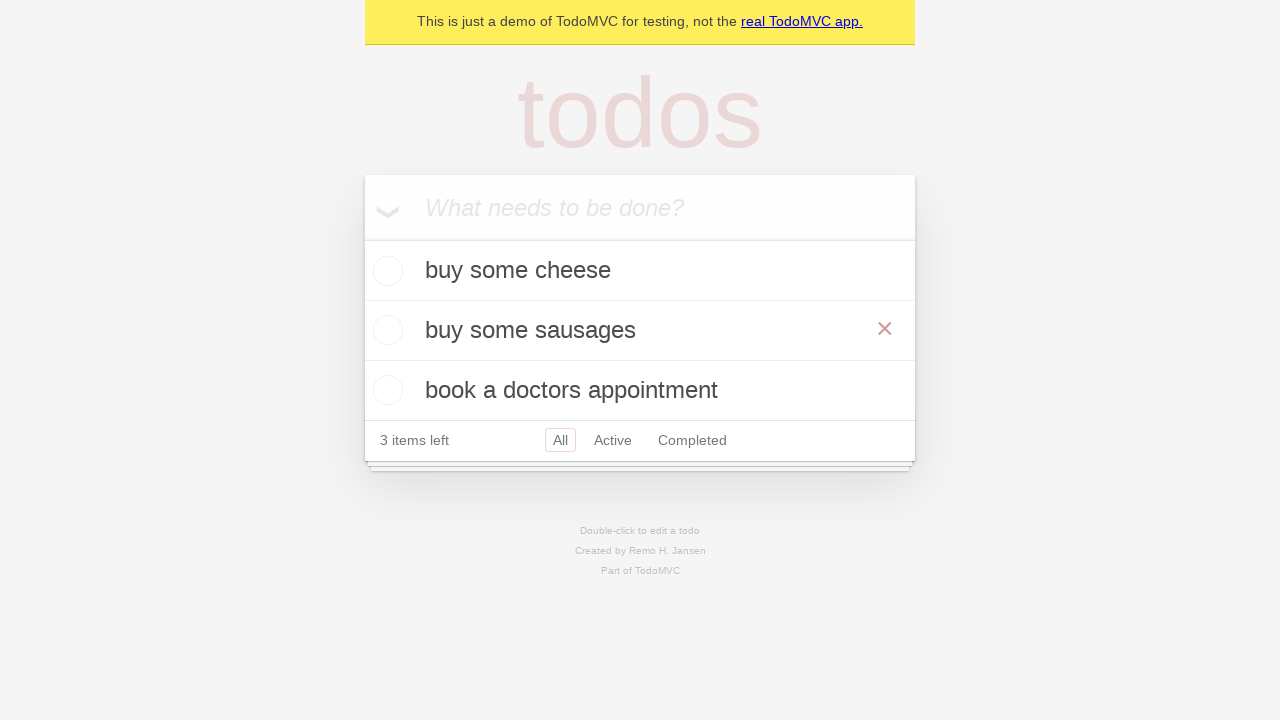